Tests browser navigation by clicking on the Themes link, then using browser back and forward buttons to navigate through history

Starting URL: https://jqueryui.com/checkboxradio/

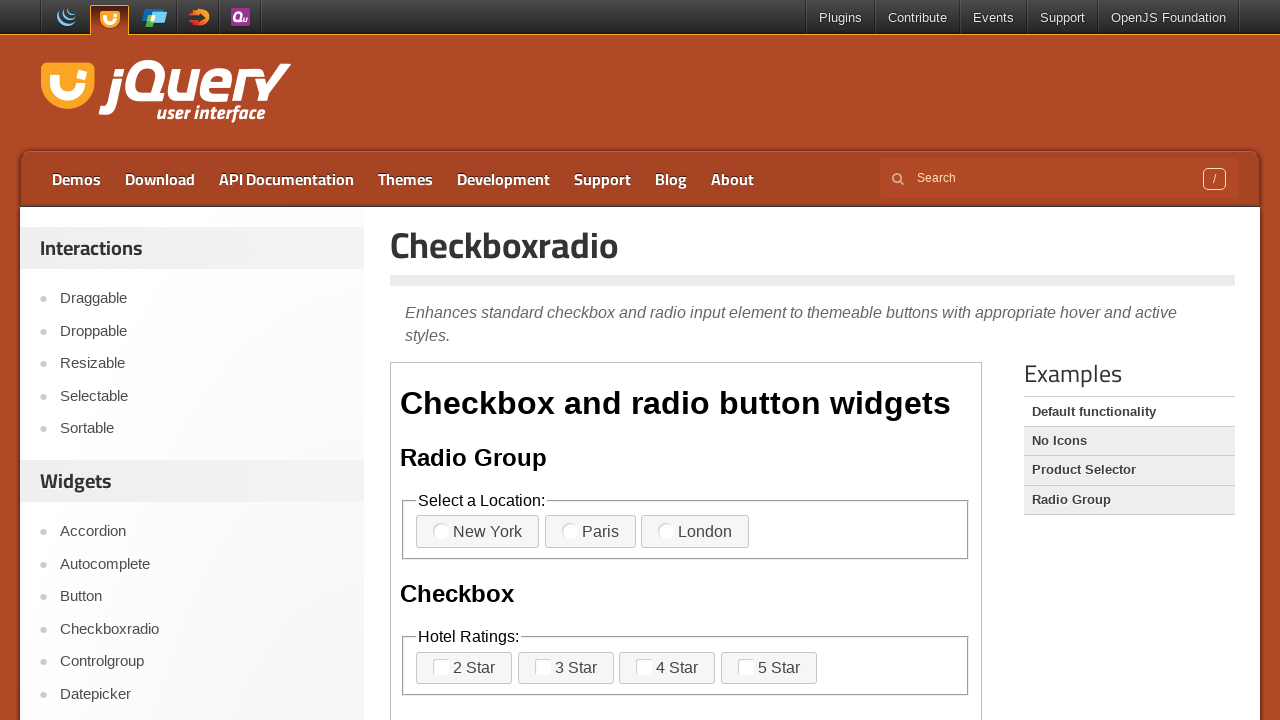

Clicked on the Themes link at (406, 179) on xpath=//a[contains(text(),'Themes')]
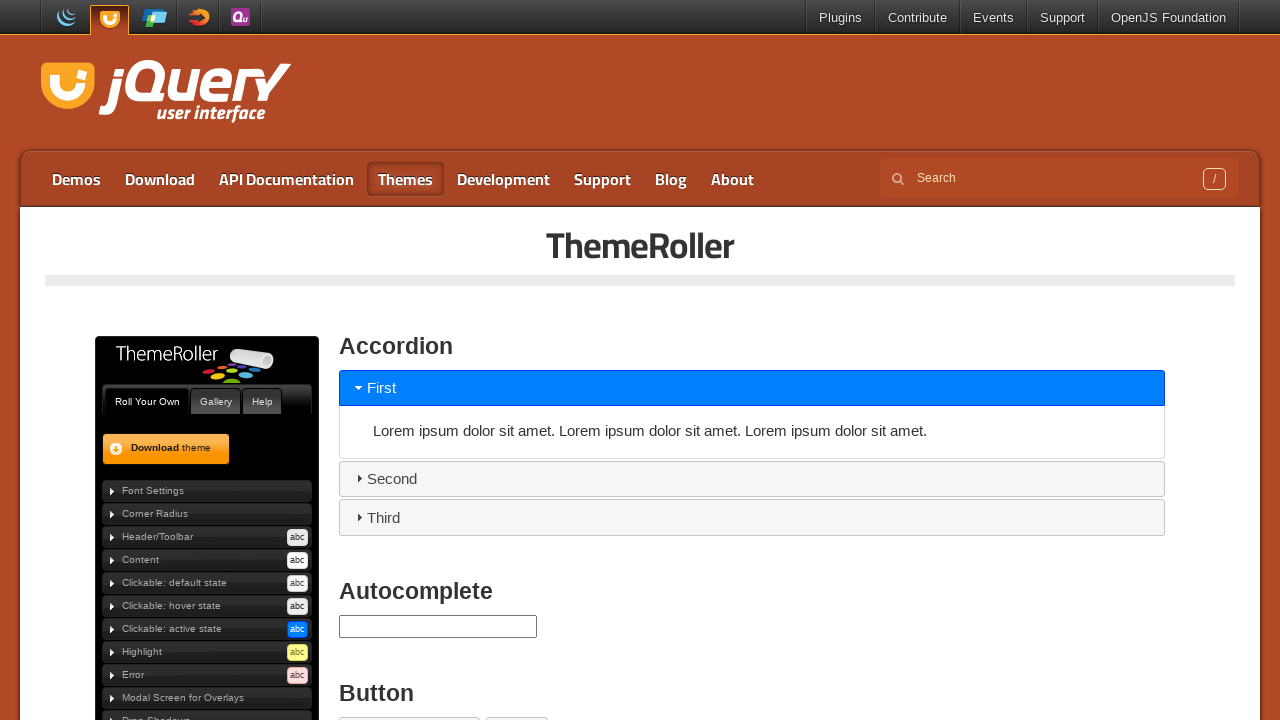

Themes page loaded (networkidle)
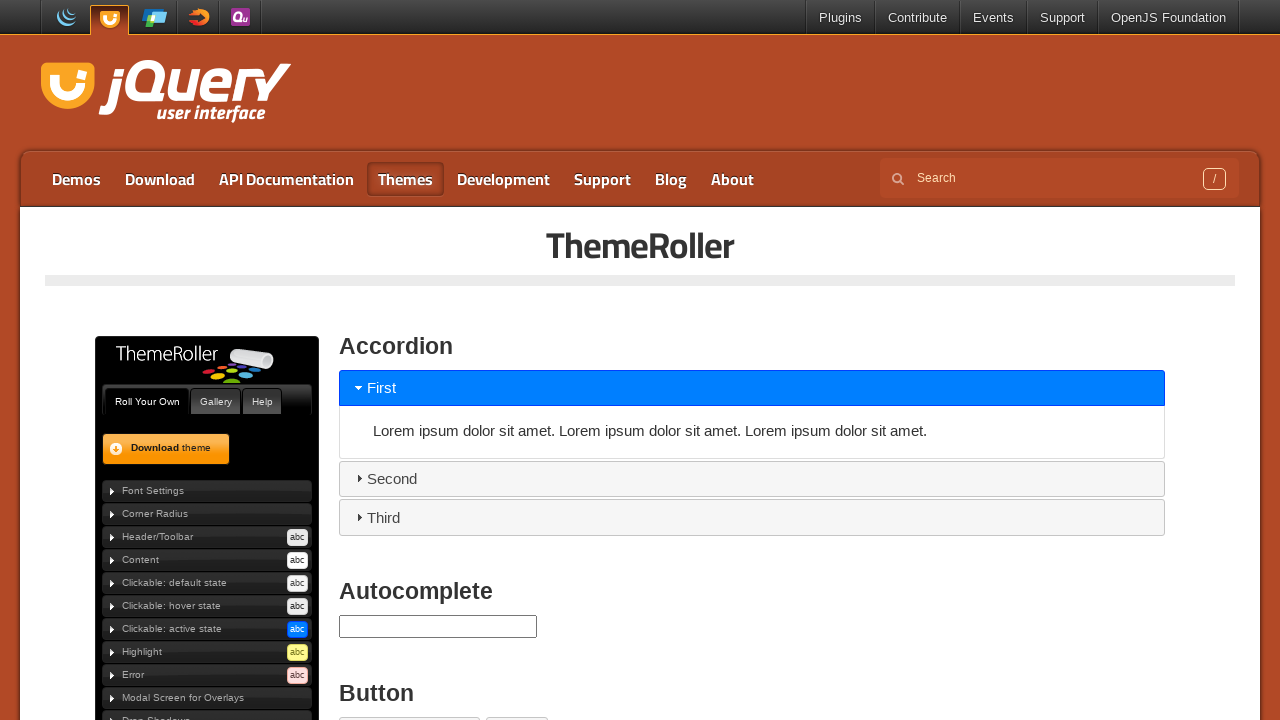

Navigated back to checkboxradio page using browser back button
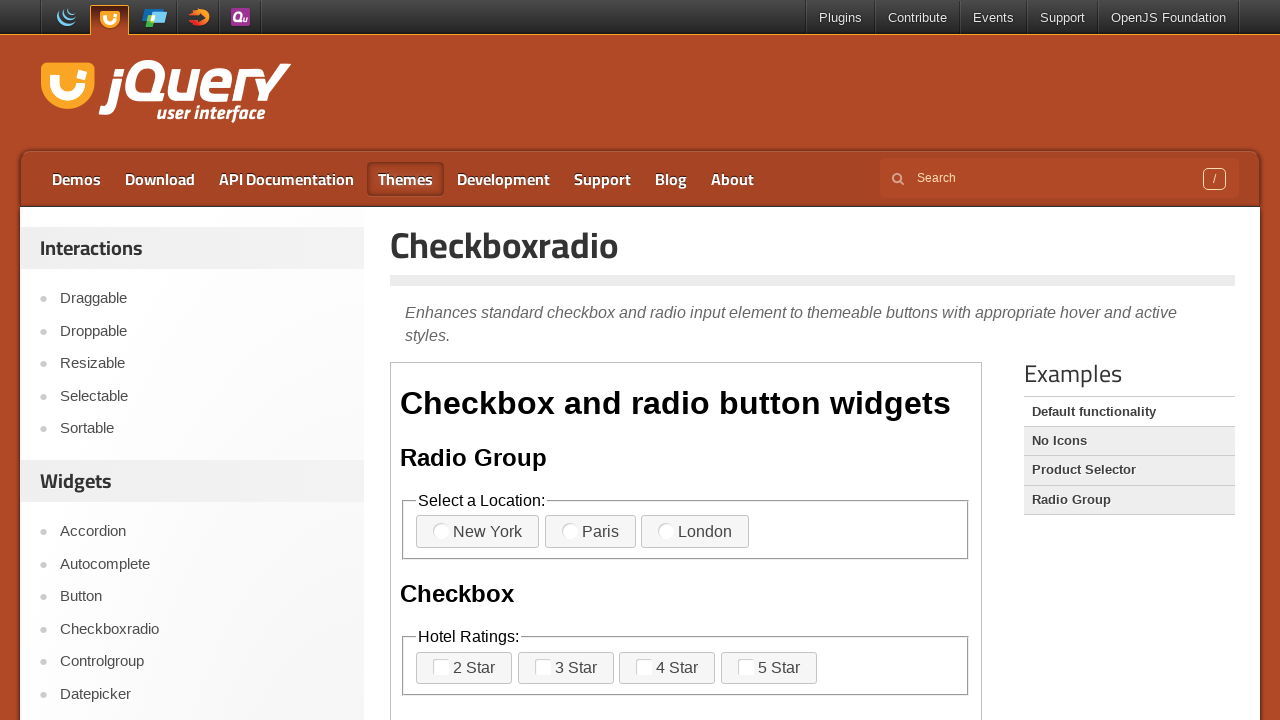

Checkboxradio page loaded after navigation back (networkidle)
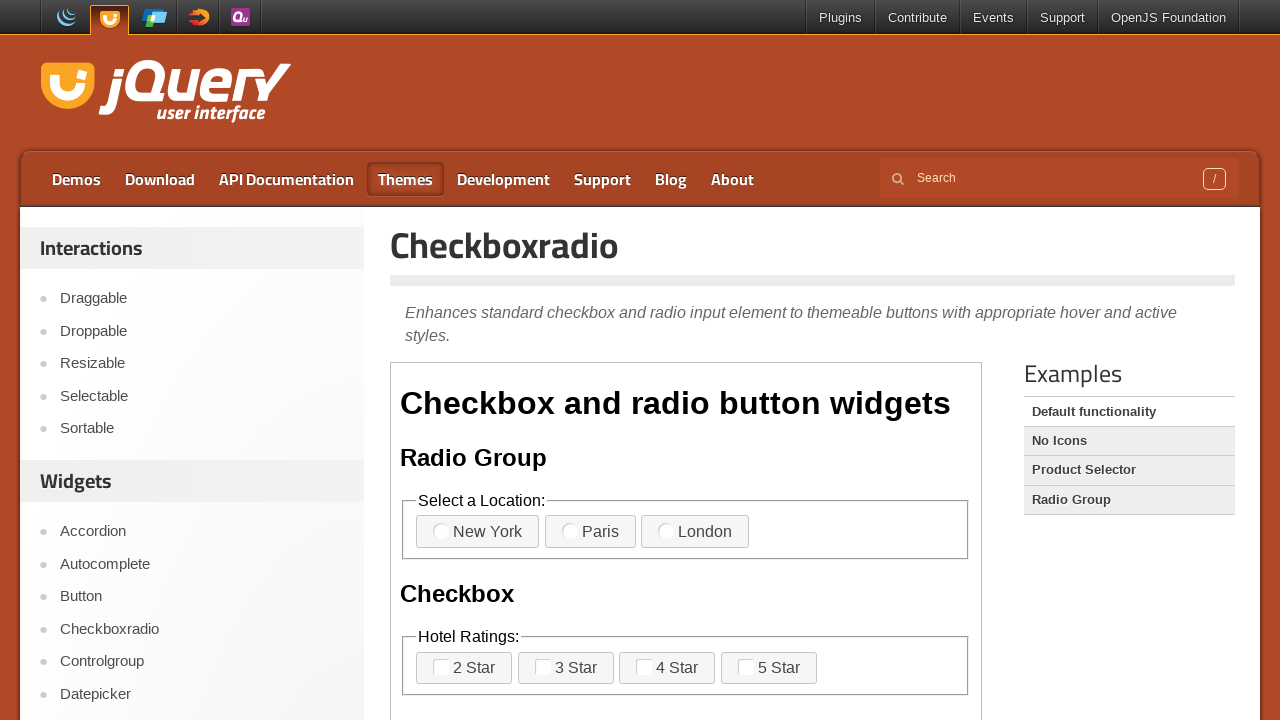

Navigated forward to Themes page using browser forward button
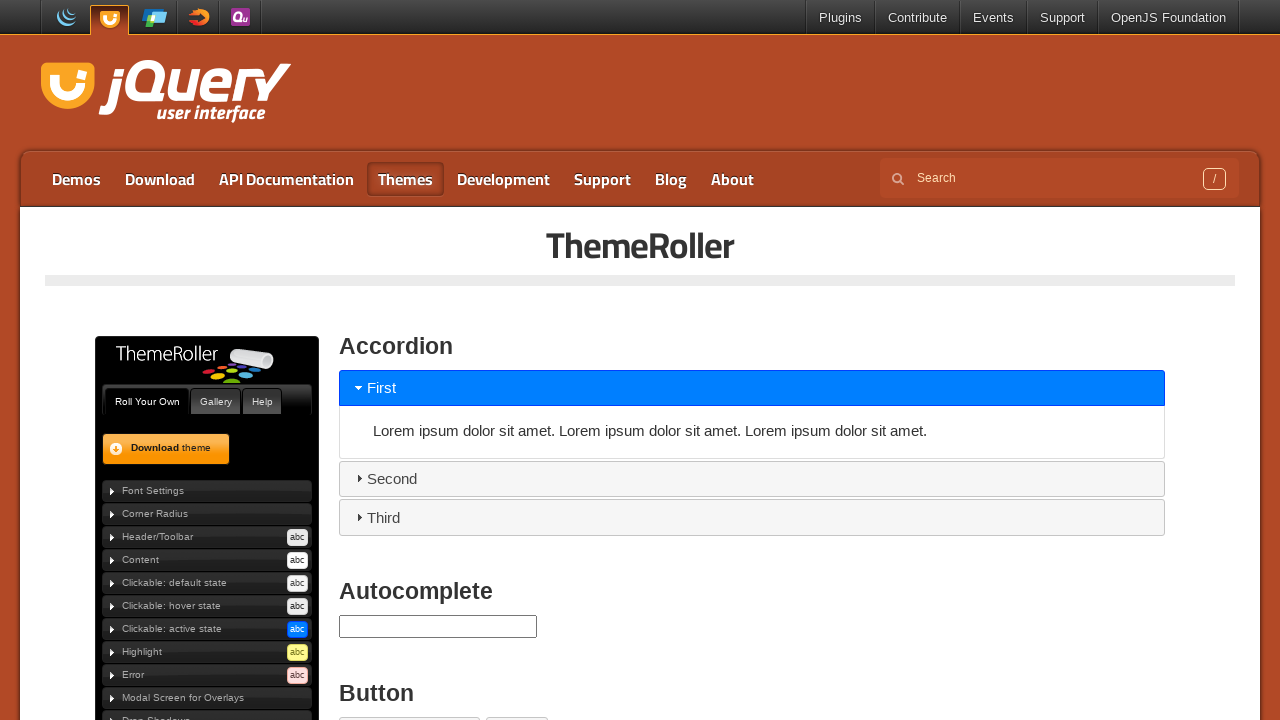

Themes page loaded after navigation forward (networkidle)
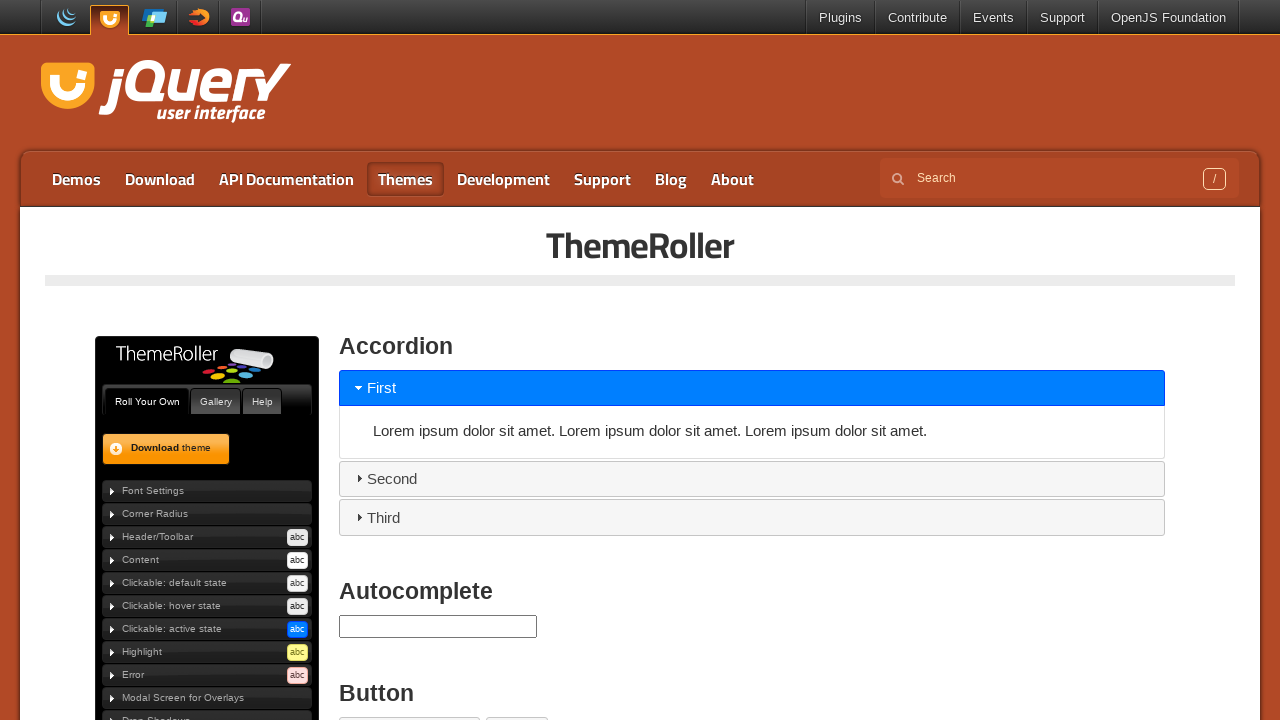

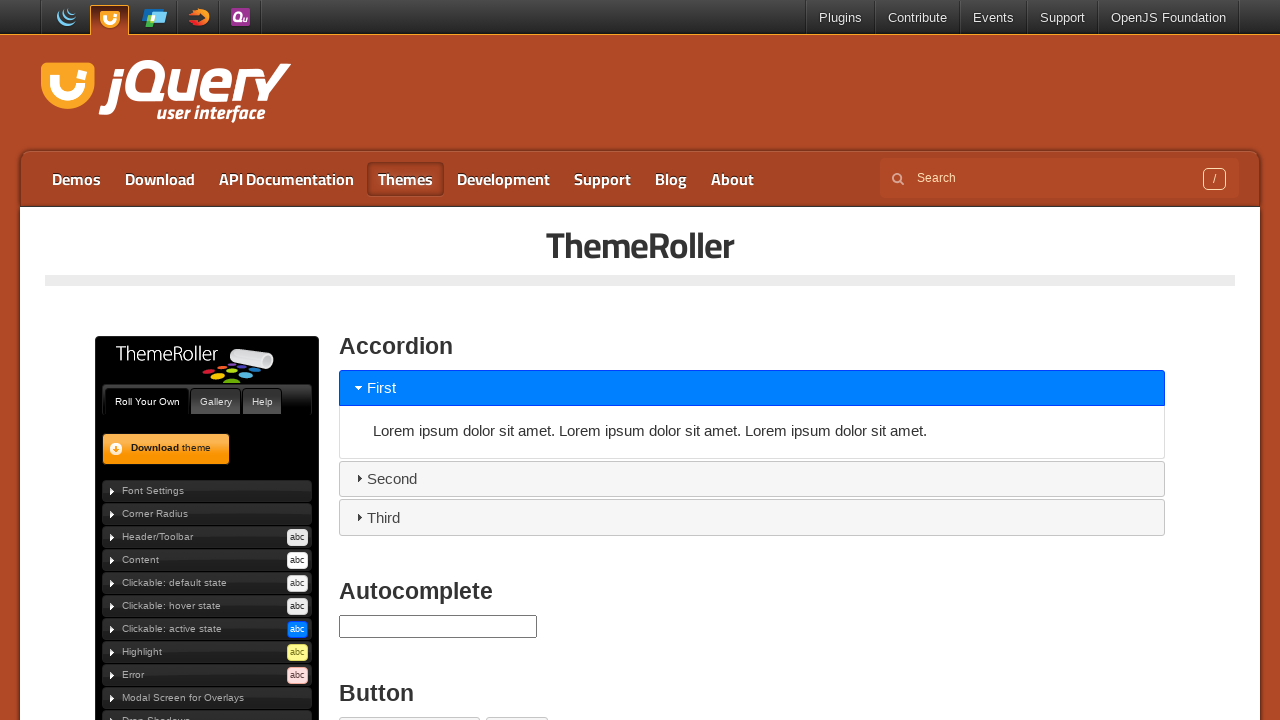